Tests URL blocking functionality by intercepting and aborting requests to a specific image URL, then verifies the main page still loads correctly with the expected title.

Starting URL: https://bonigarcia.dev/selenium-webdriver-java/

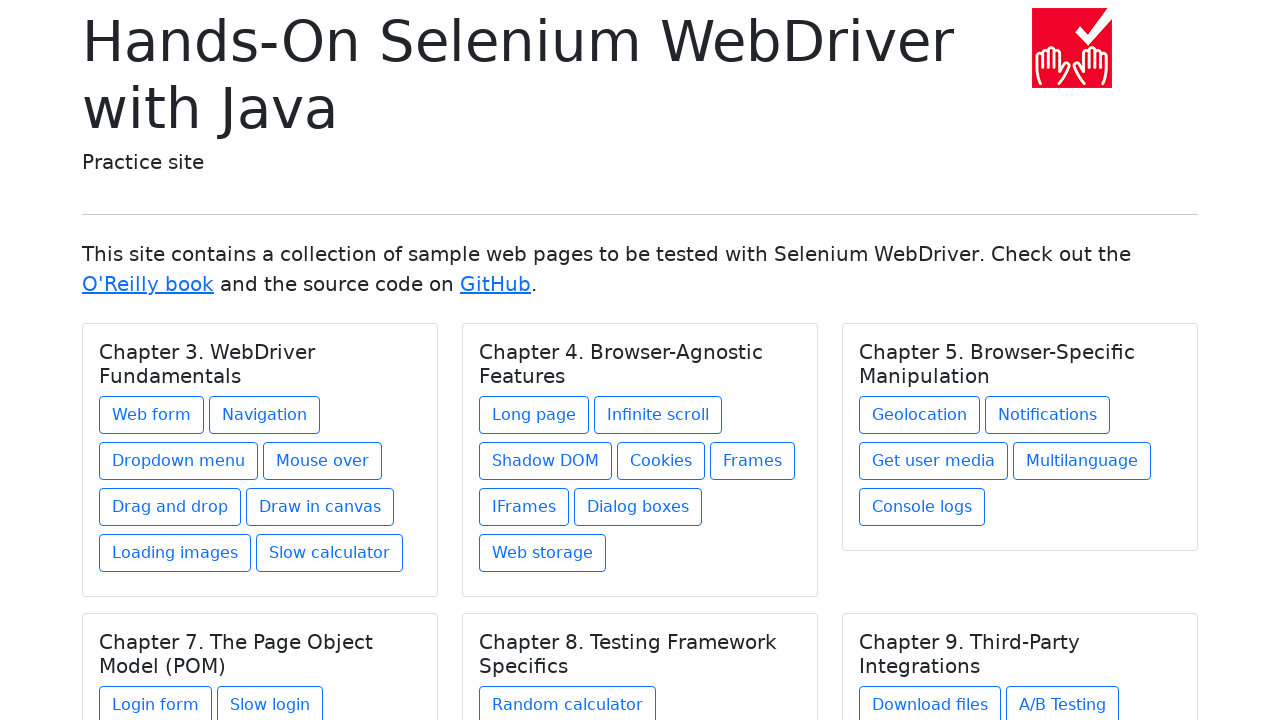

Set up route handler to block specific image URL
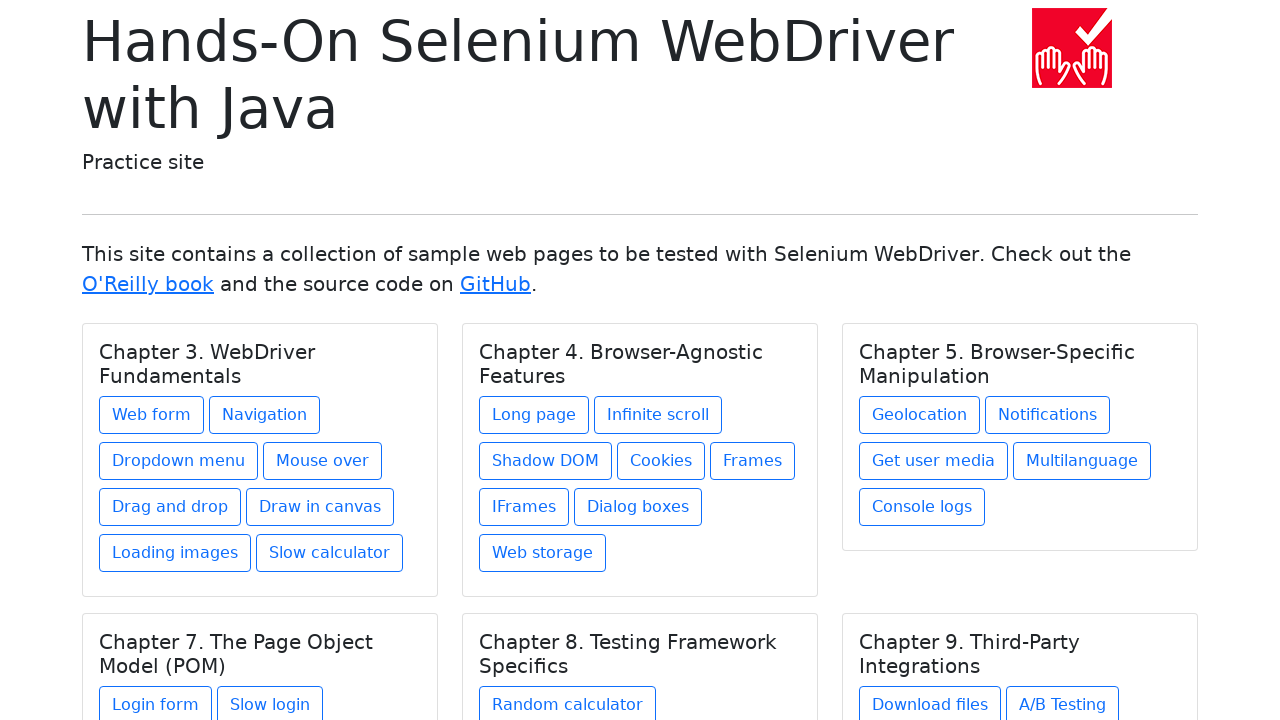

Reloaded page to trigger URL blocking route handler
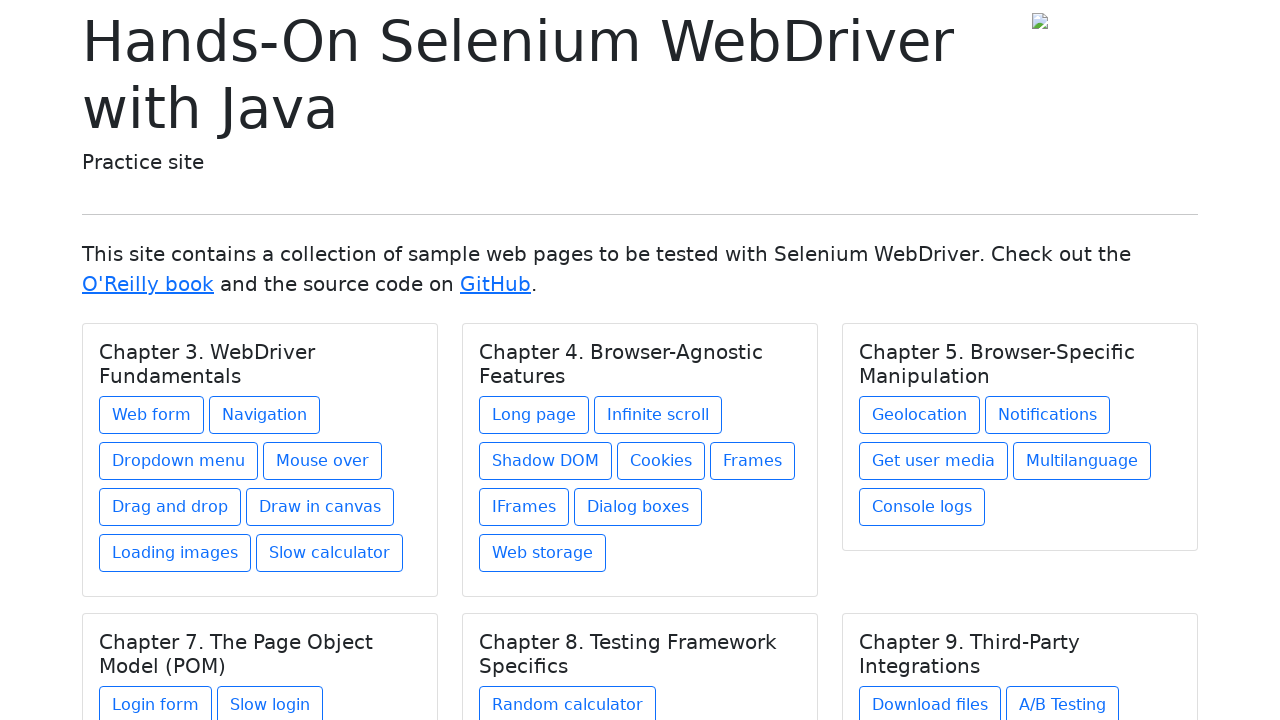

Page loaded with domcontentloaded state
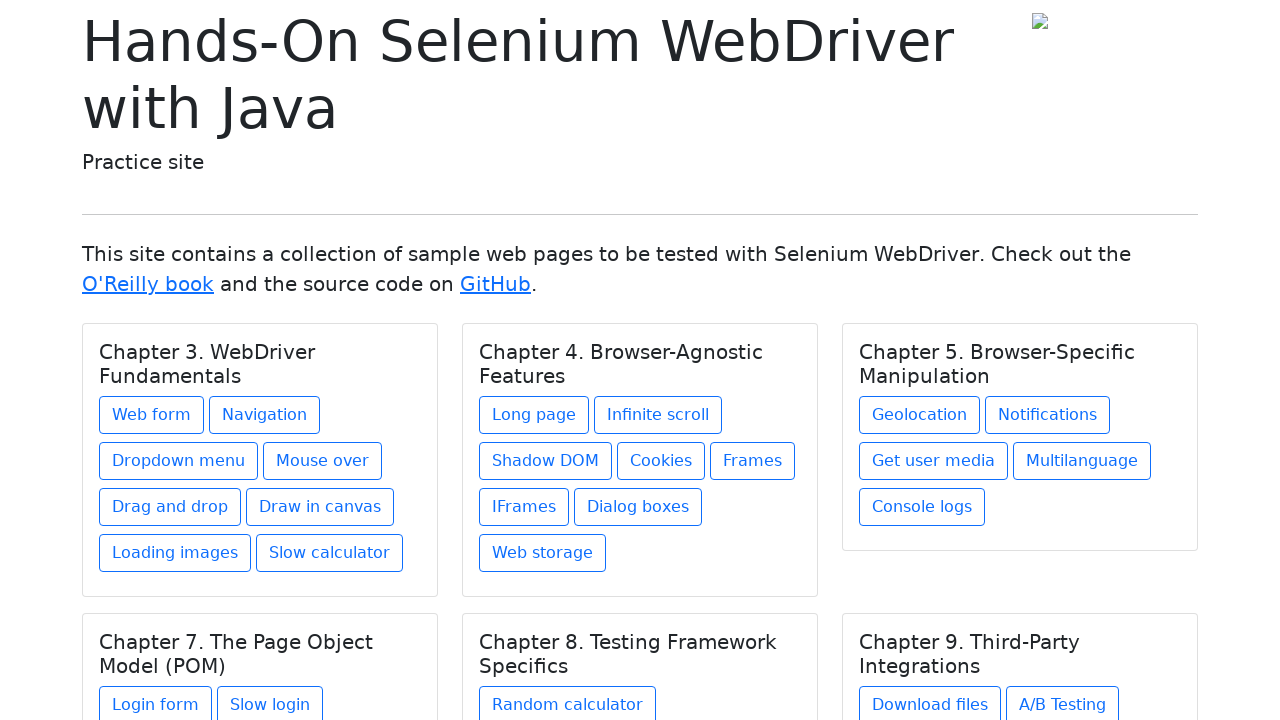

Verified page title contains 'Selenium WebDriver'
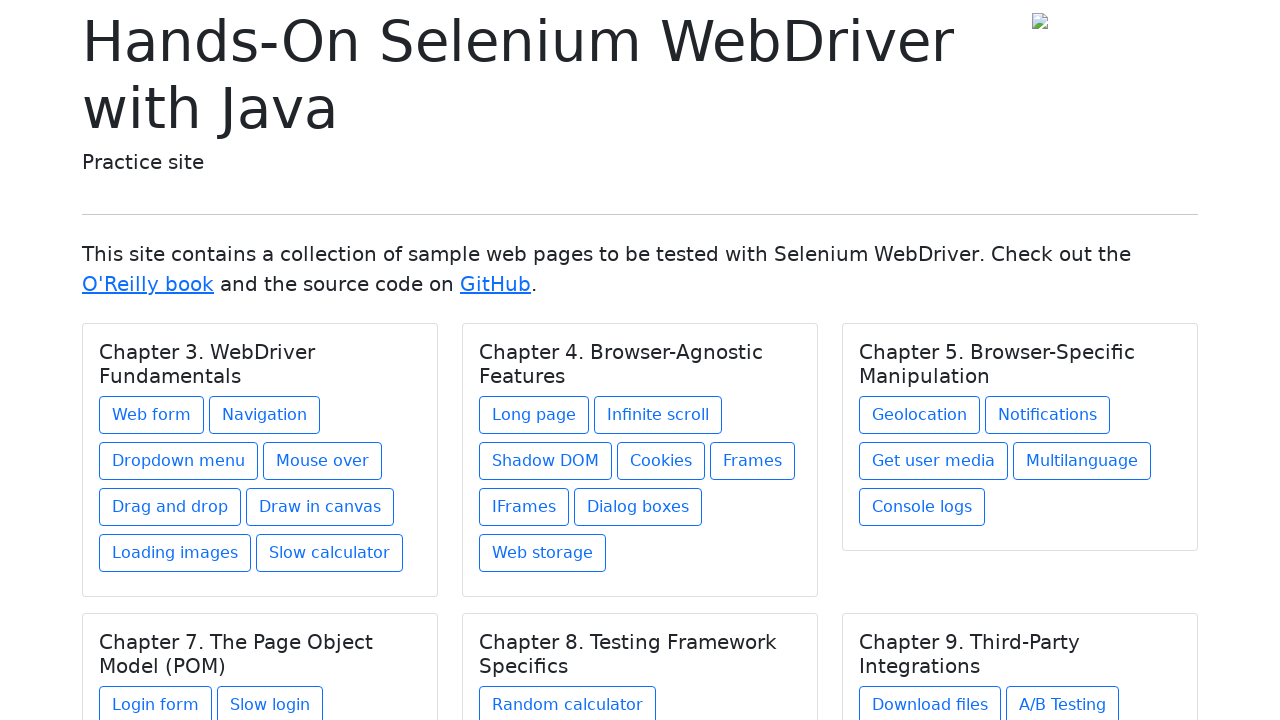

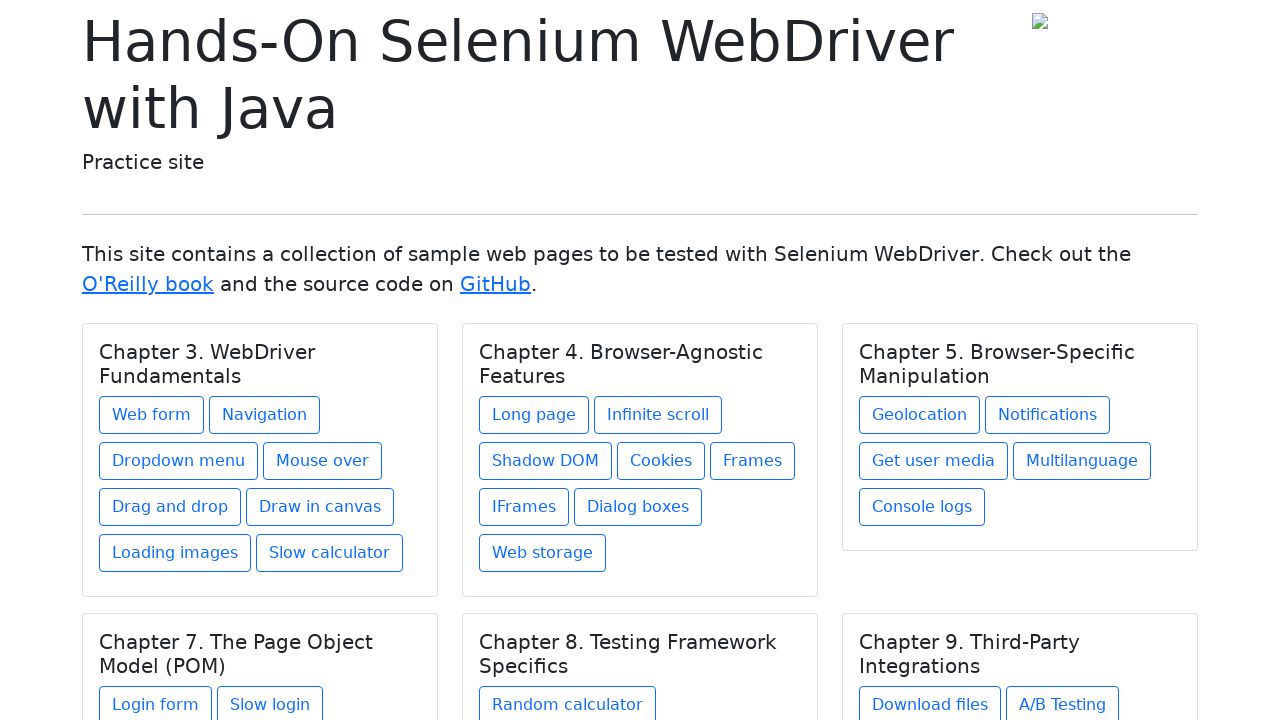